Navigates to the Automation Practice page and verifies that footer links are present in the footer section with id "gf-BIG"

Starting URL: https://rahulshettyacademy.com/AutomationPractice/

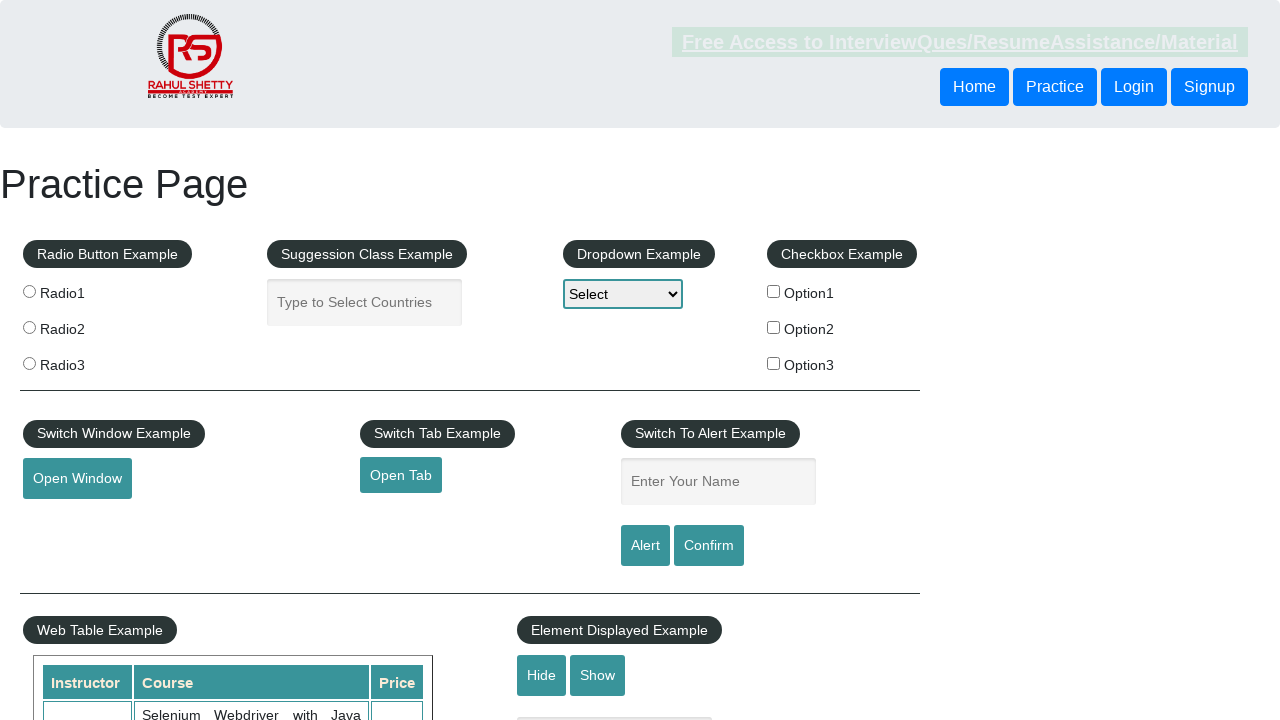

Waited for footer section with id 'gf-BIG' to be visible
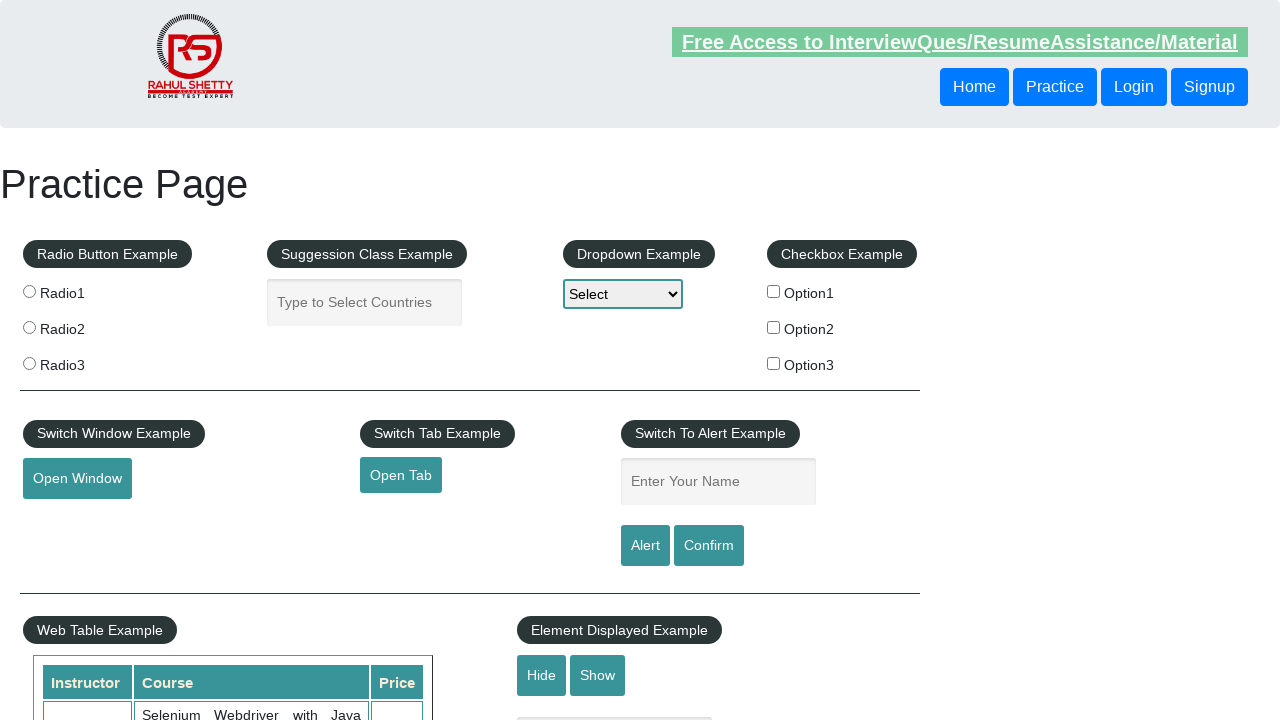

Located all footer links within the footer section
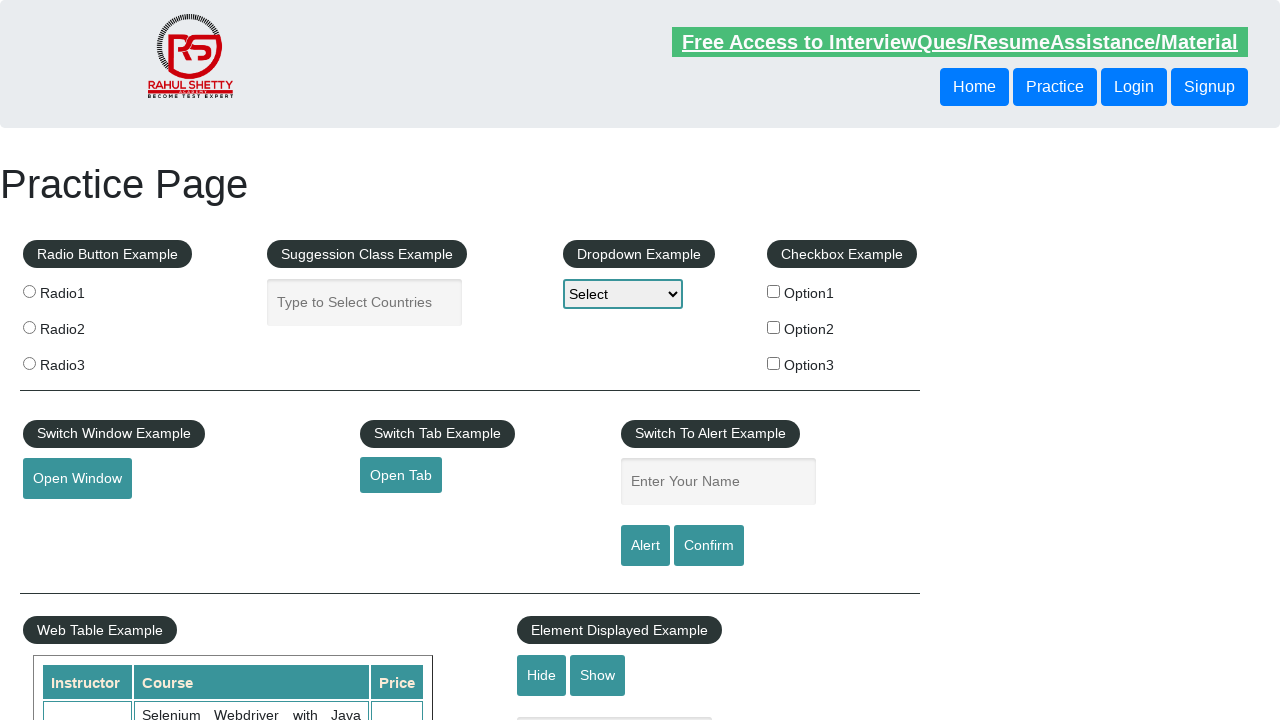

Verified that footer links are present (count > 0)
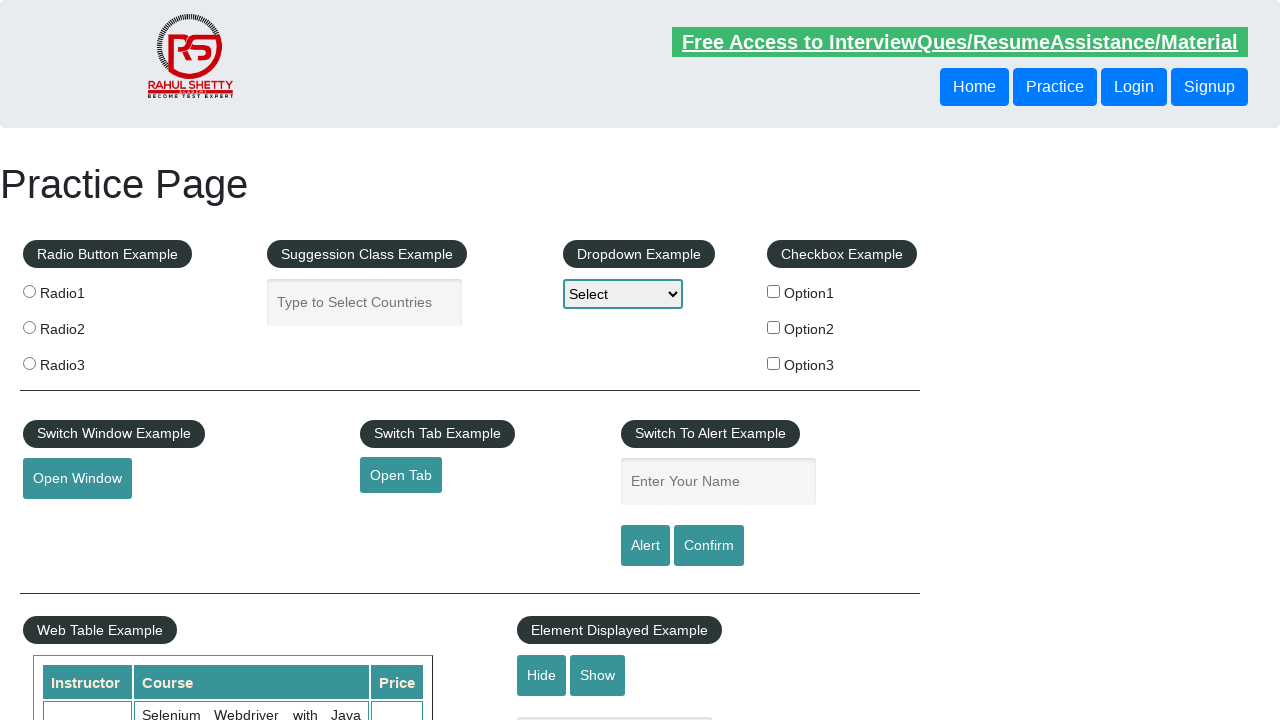

Verified footer link at index 0 has valid href attribute
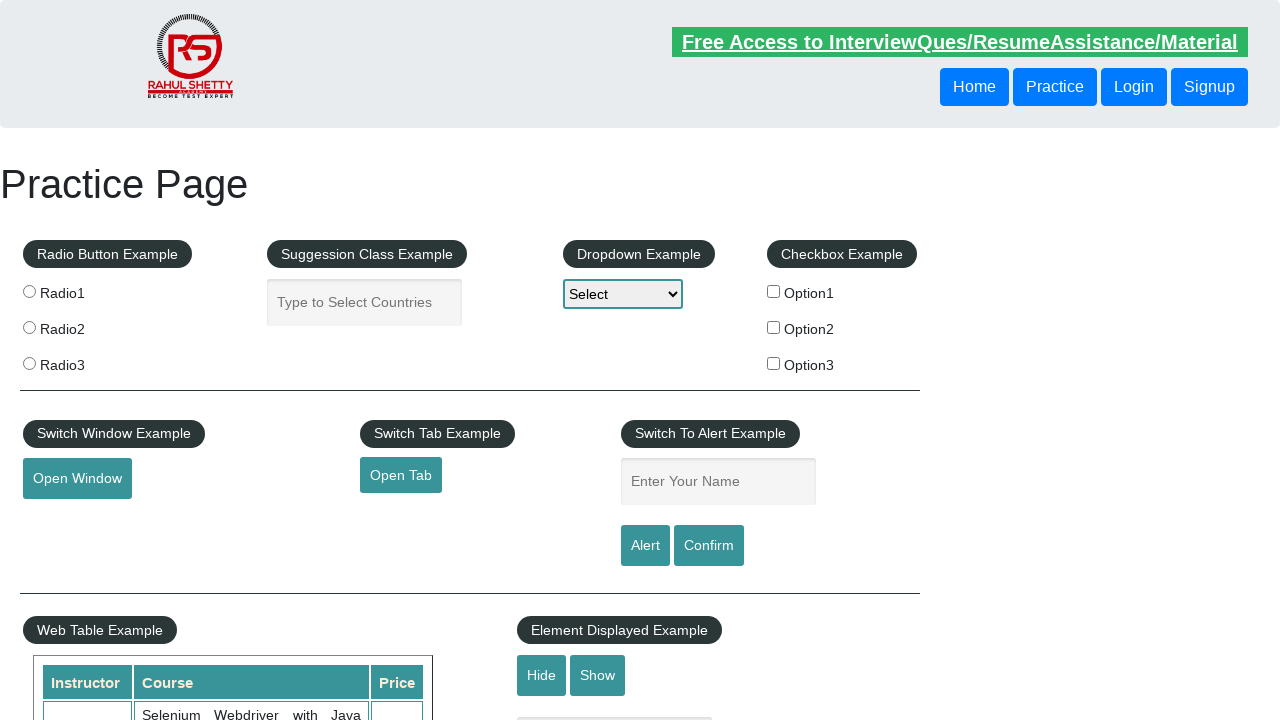

Verified footer link at index 1 has valid href attribute
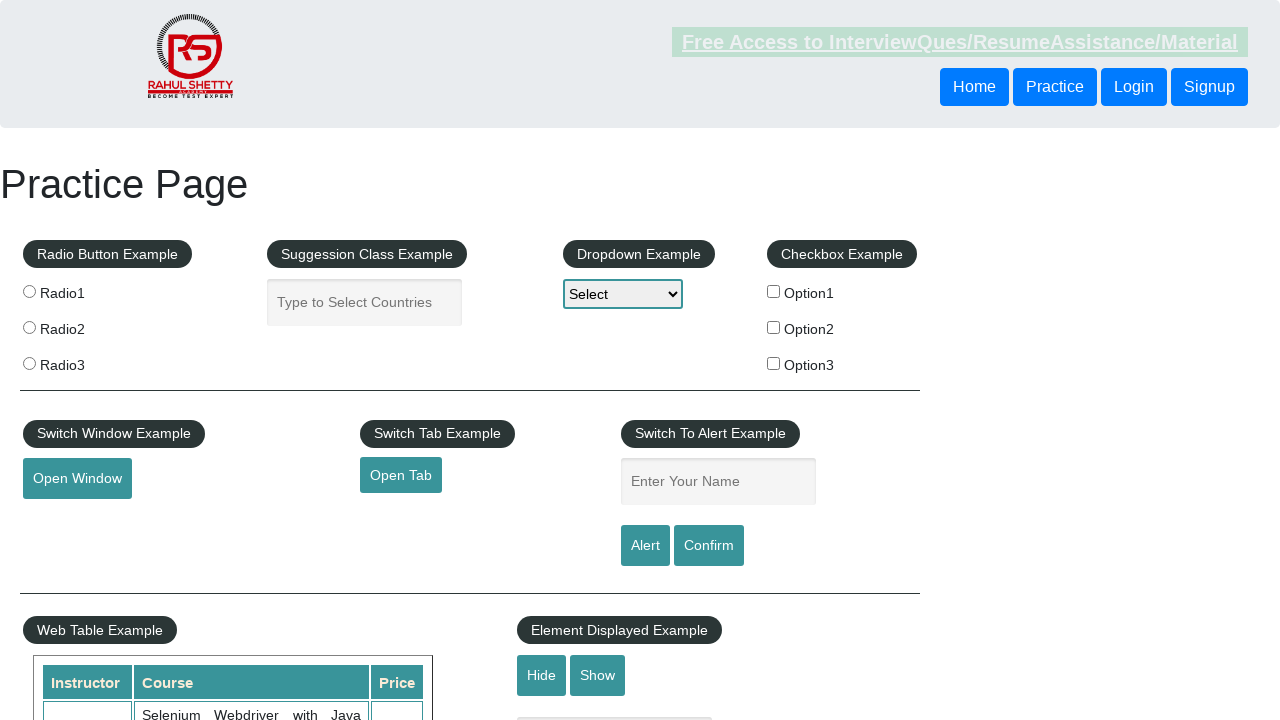

Verified footer link at index 2 has valid href attribute
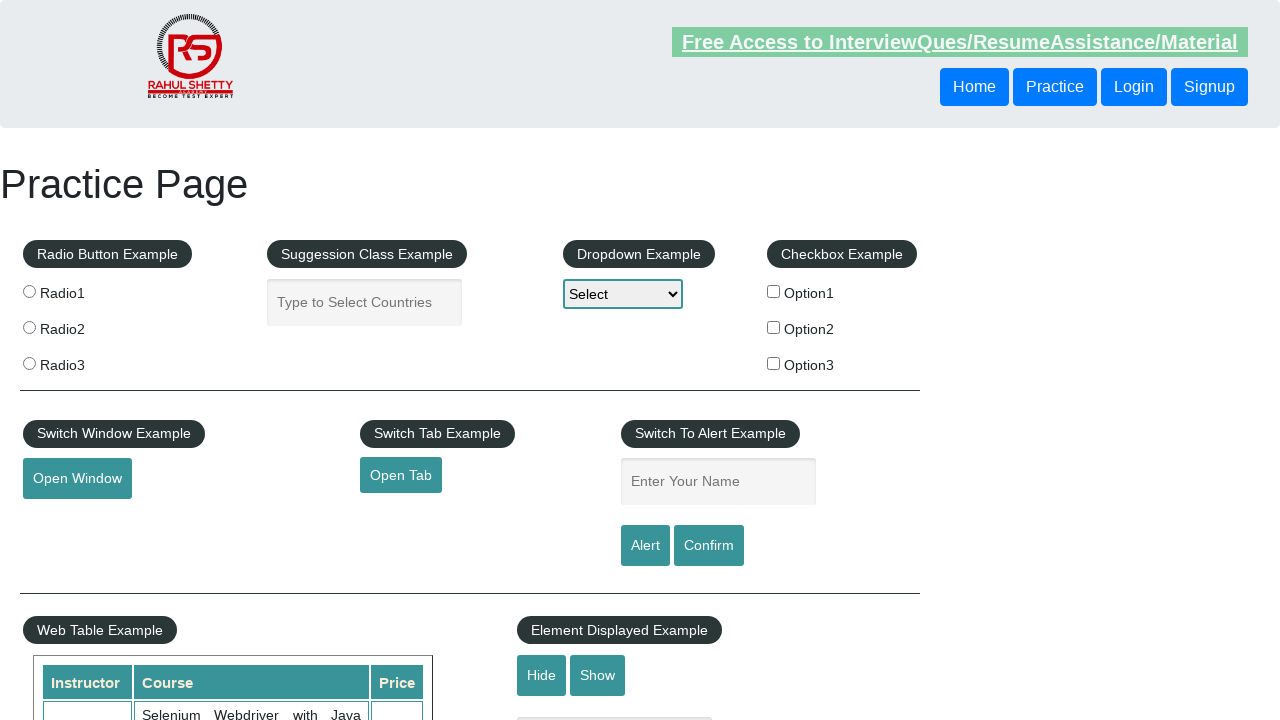

Verified footer link at index 3 has valid href attribute
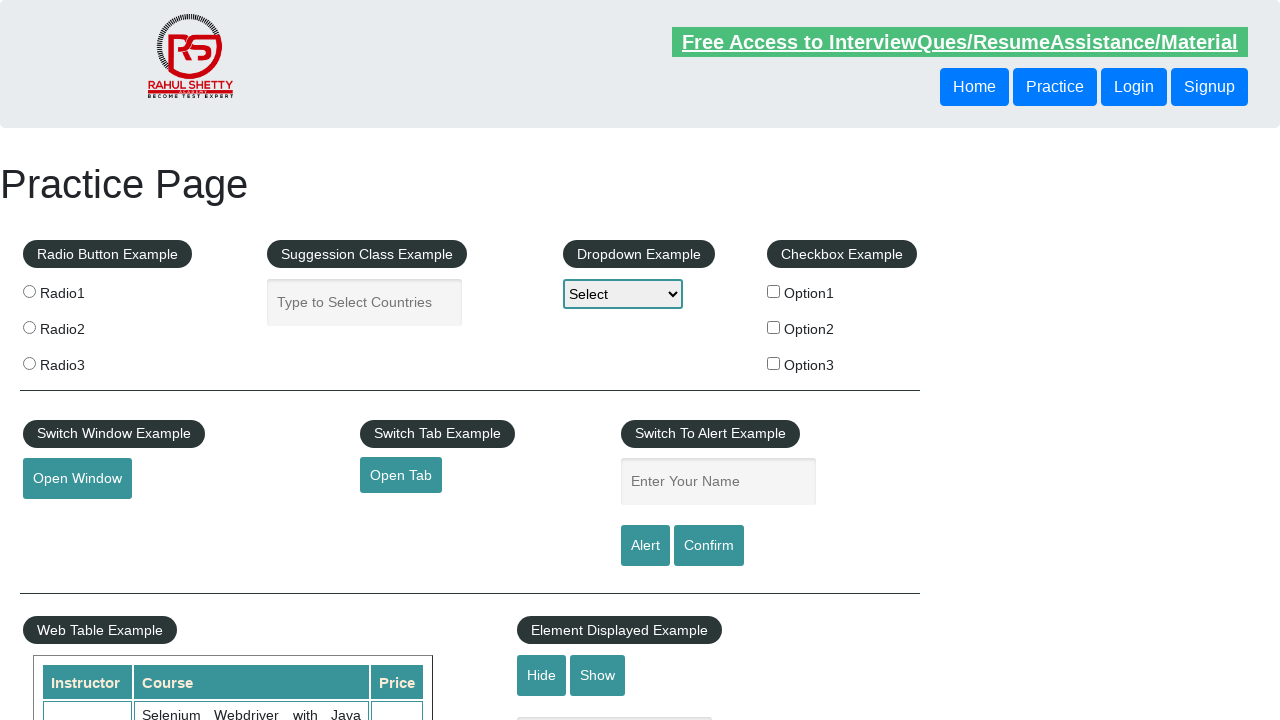

Verified footer link at index 4 has valid href attribute
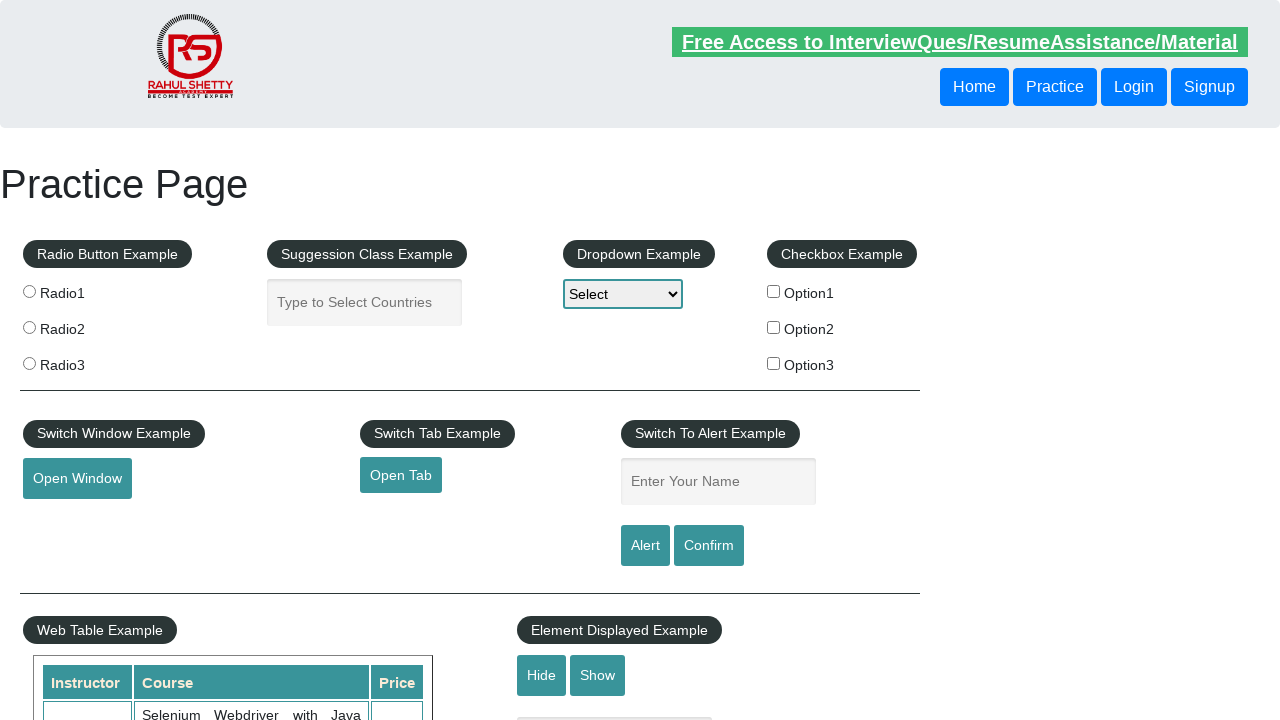

Verified footer link at index 5 has valid href attribute
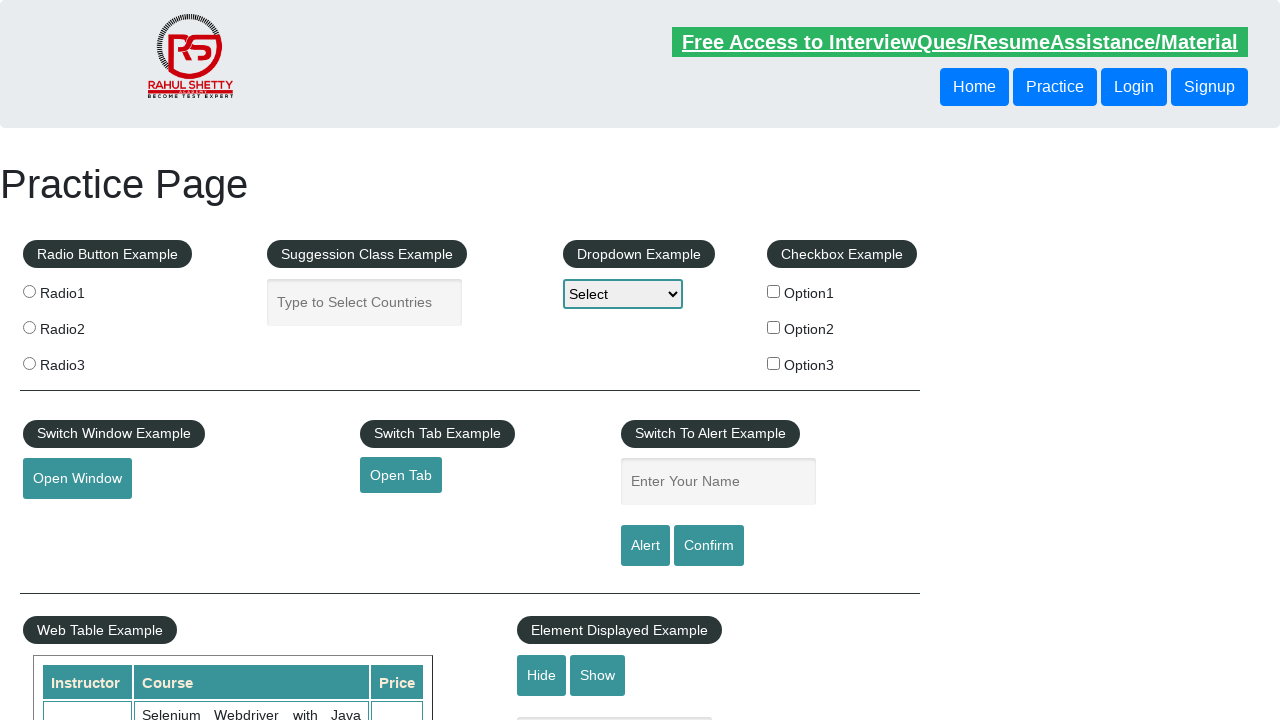

Verified footer link at index 6 has valid href attribute
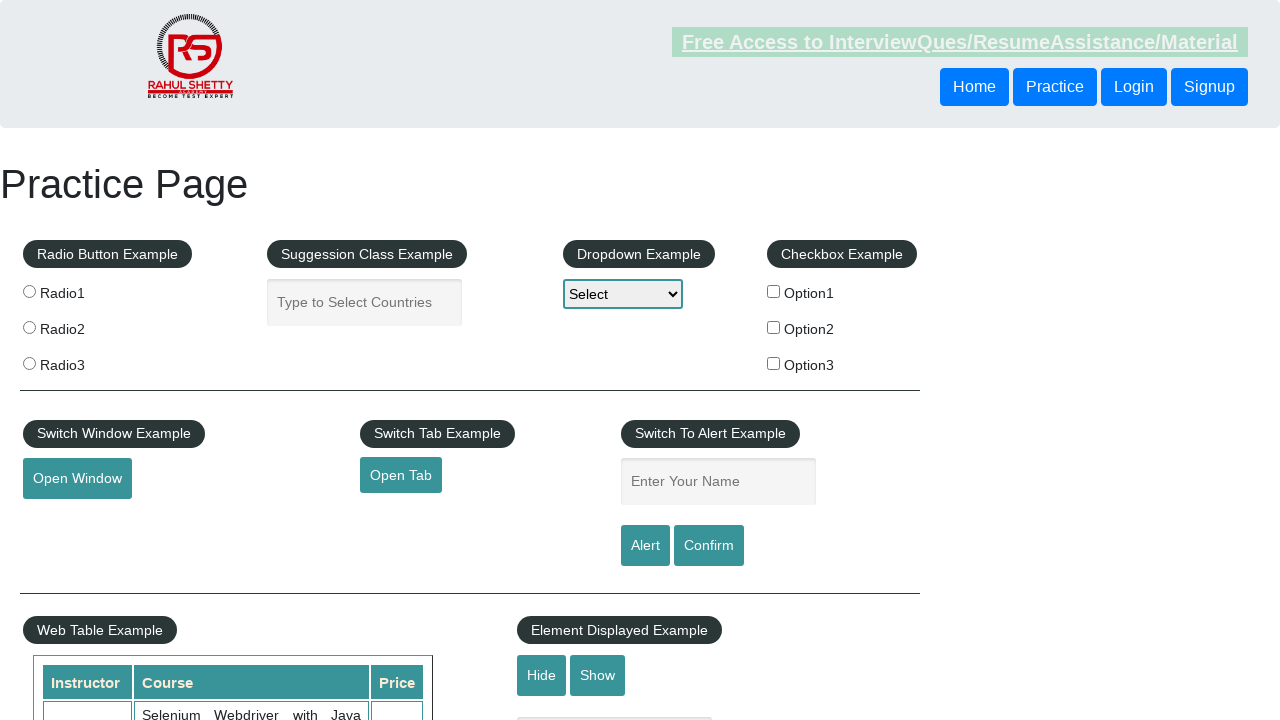

Verified footer link at index 7 has valid href attribute
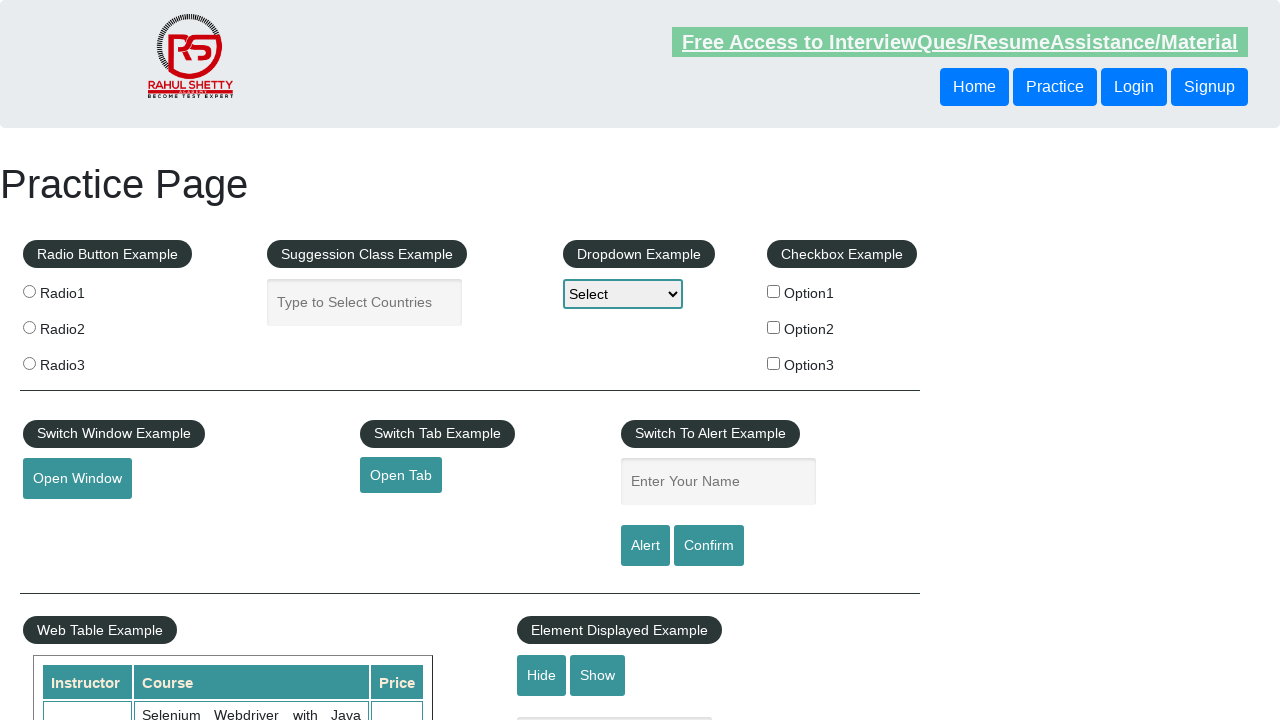

Verified footer link at index 8 has valid href attribute
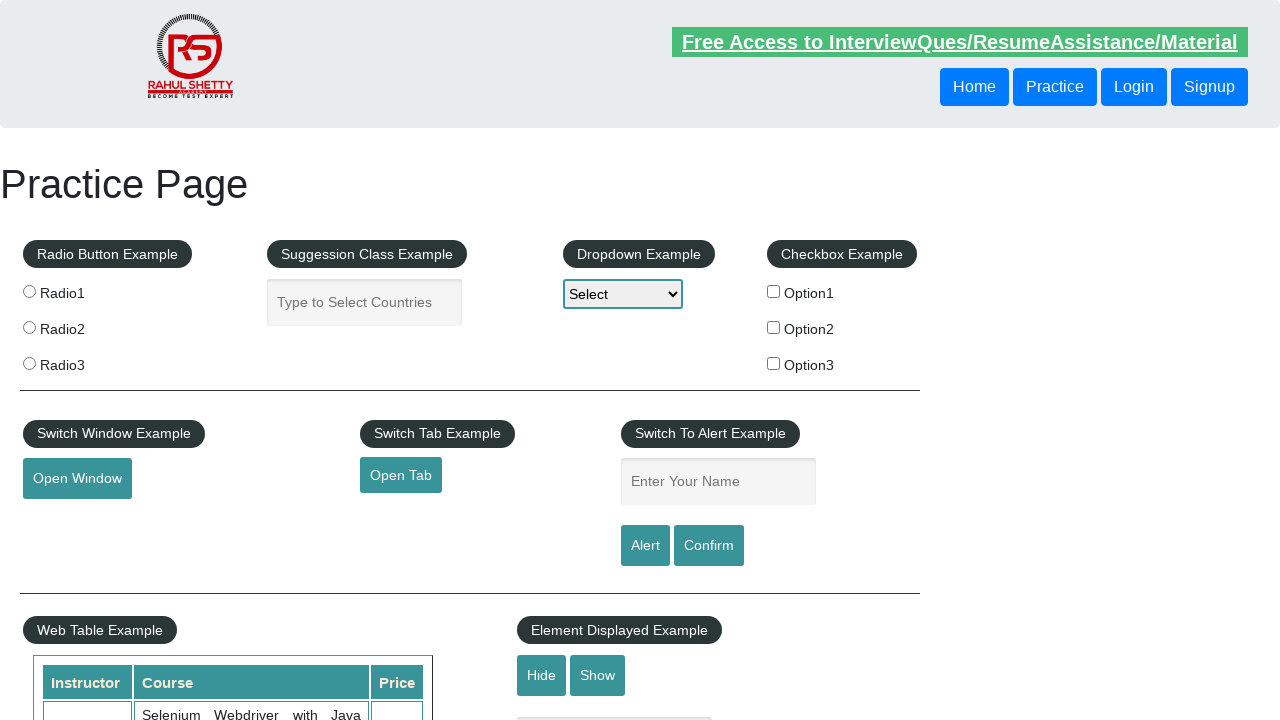

Verified footer link at index 9 has valid href attribute
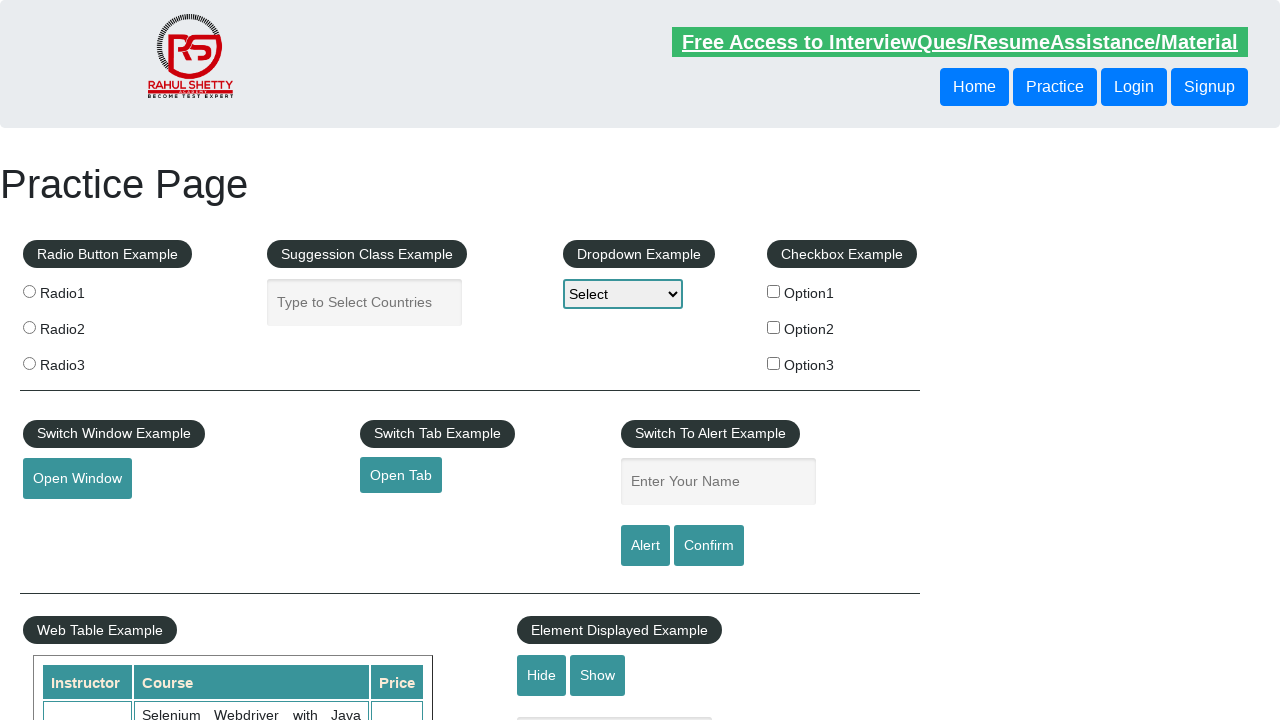

Verified footer link at index 10 has valid href attribute
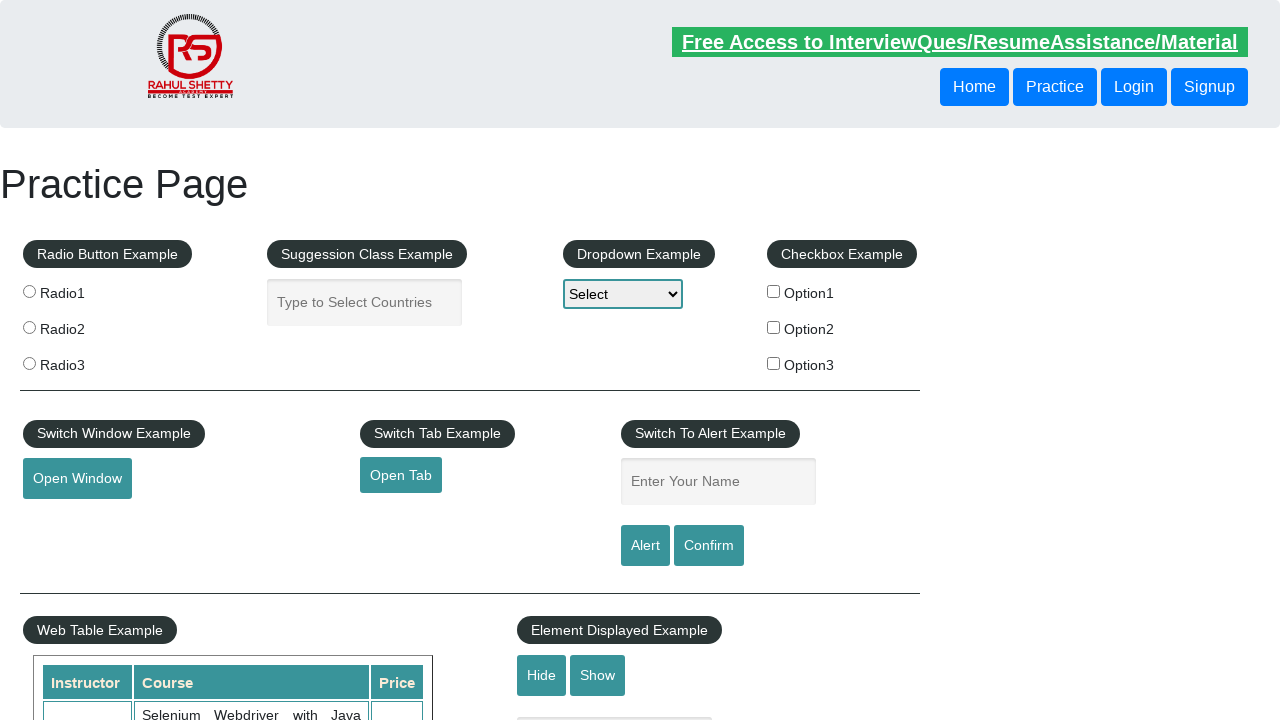

Verified footer link at index 11 has valid href attribute
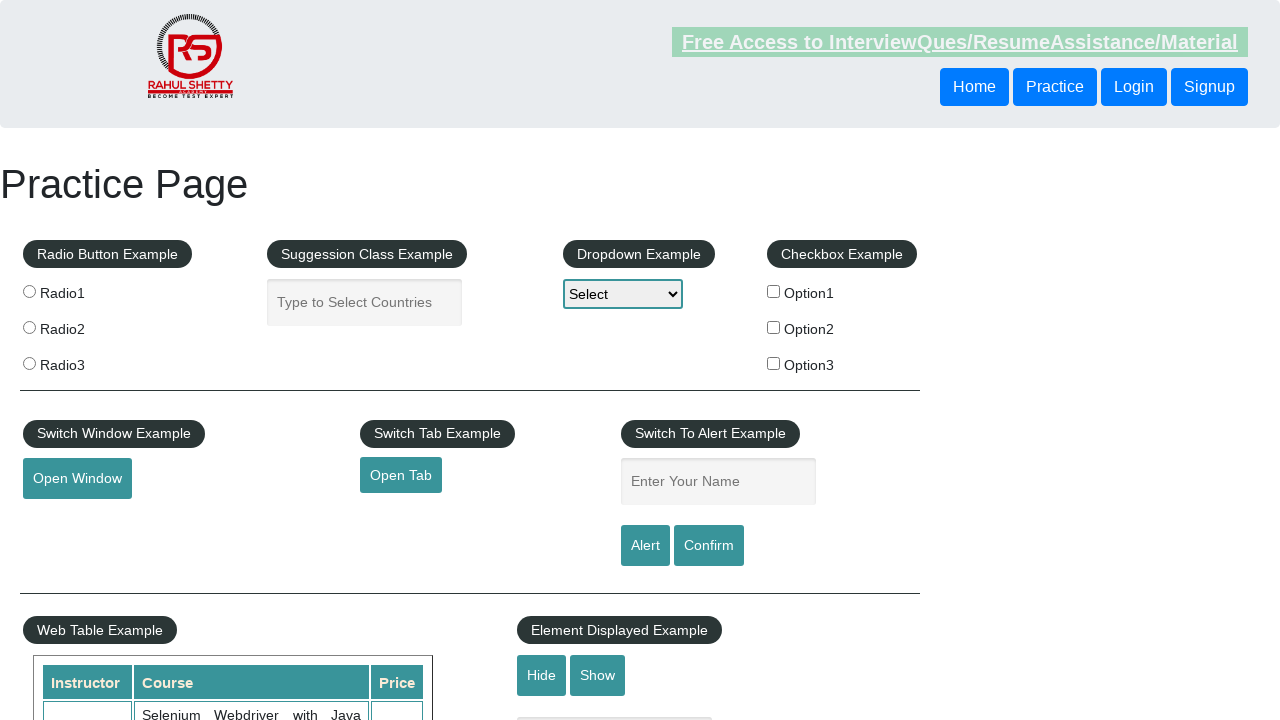

Verified footer link at index 12 has valid href attribute
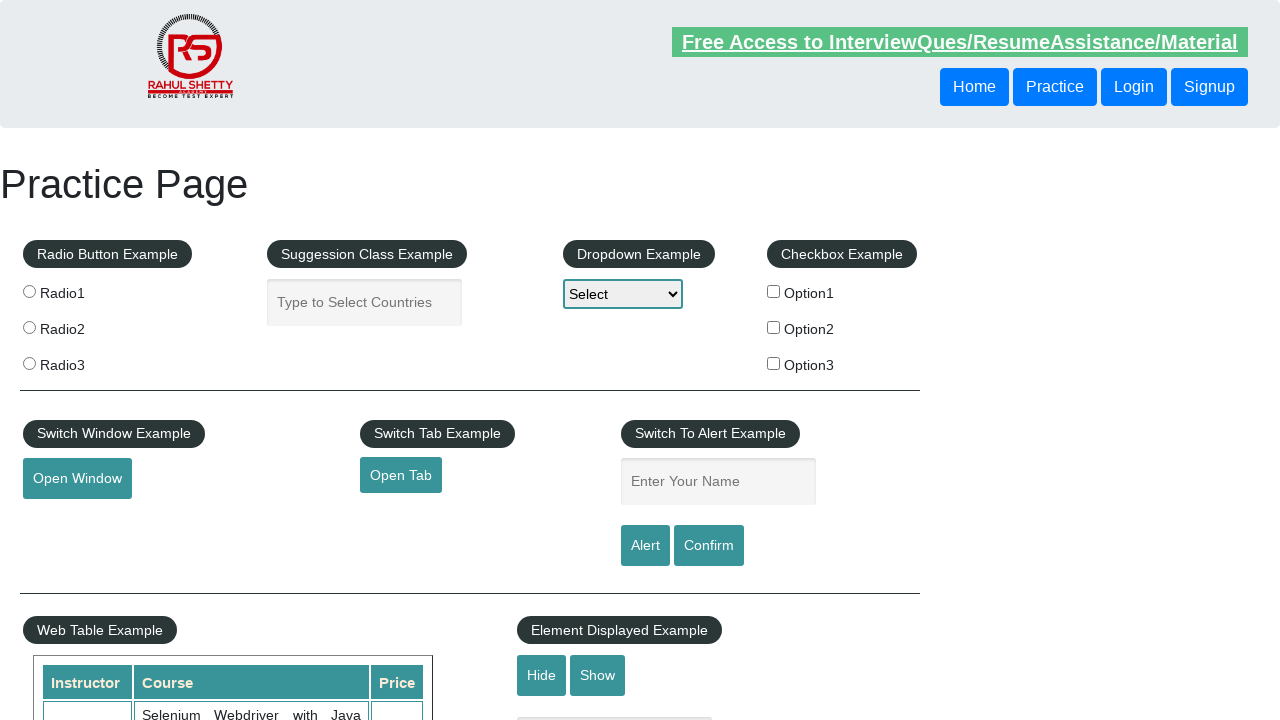

Verified footer link at index 13 has valid href attribute
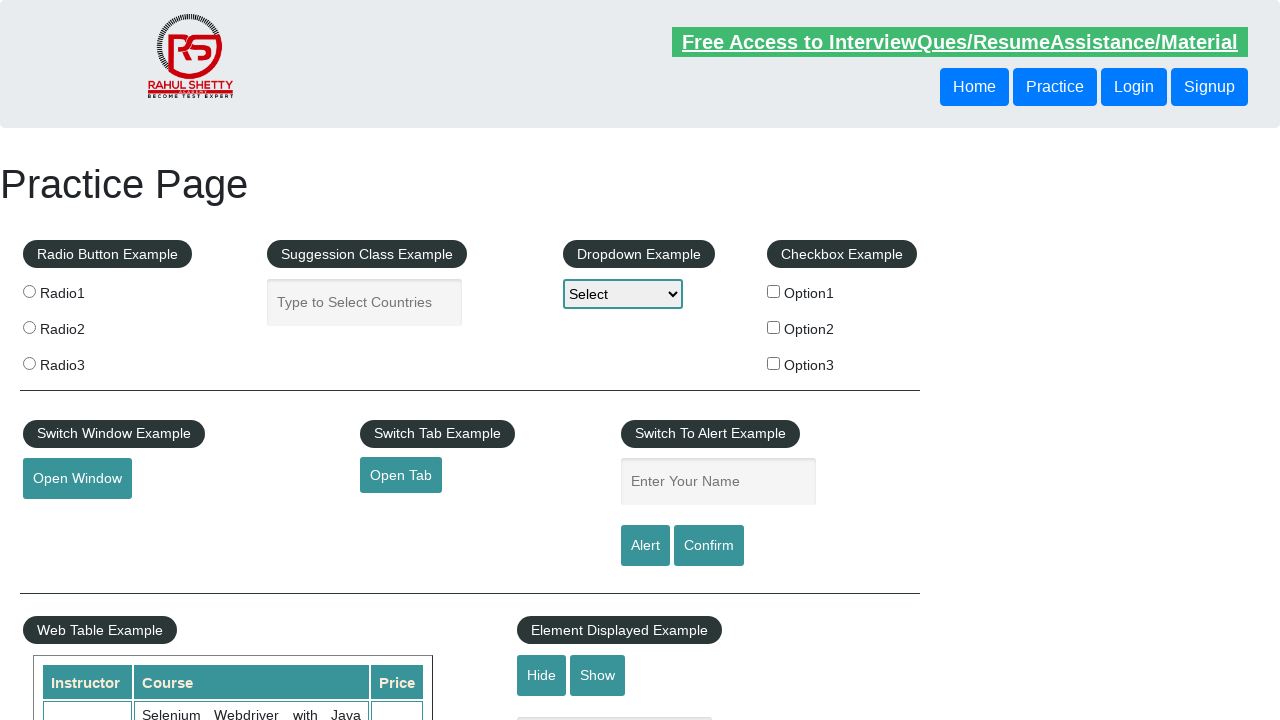

Verified footer link at index 14 has valid href attribute
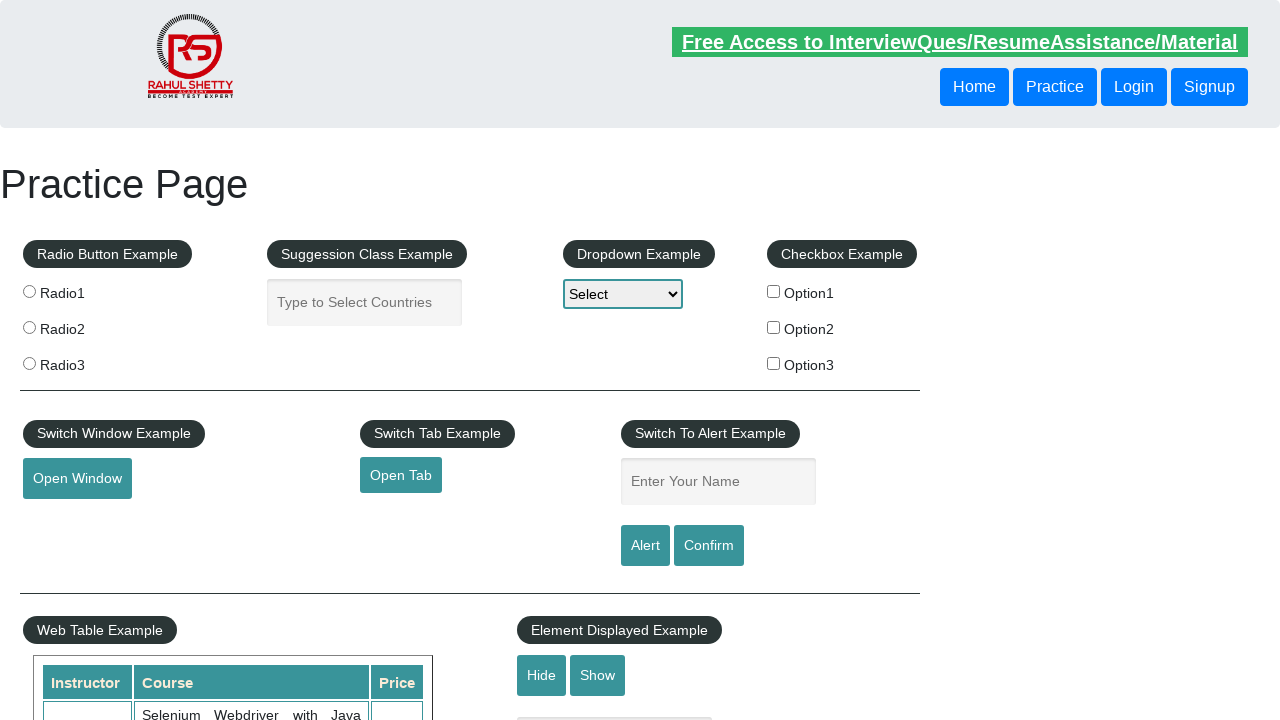

Verified footer link at index 15 has valid href attribute
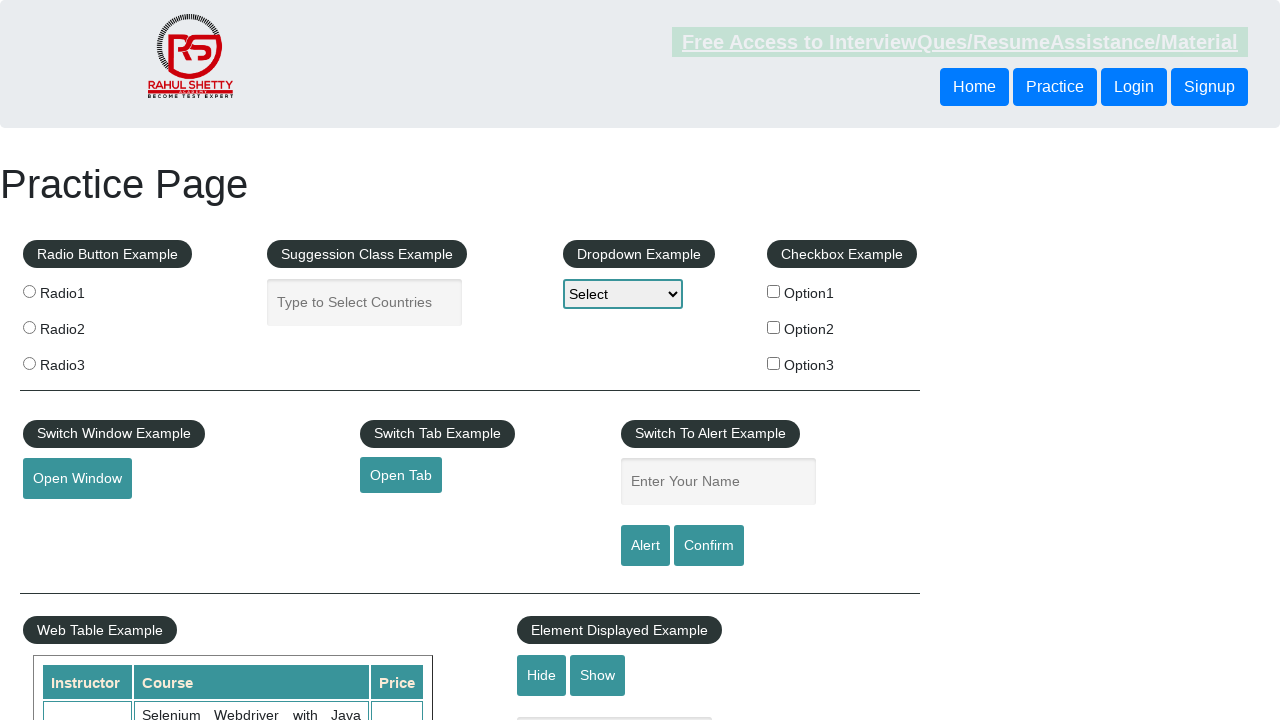

Verified footer link at index 16 has valid href attribute
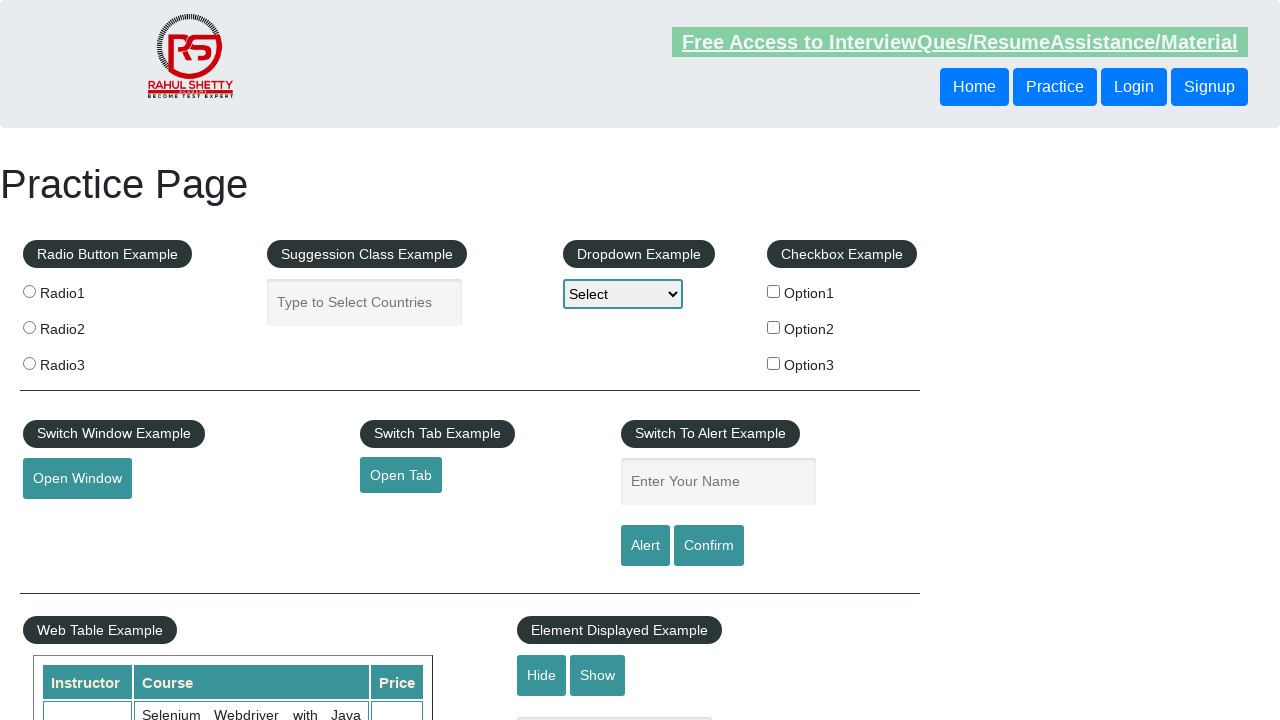

Verified footer link at index 17 has valid href attribute
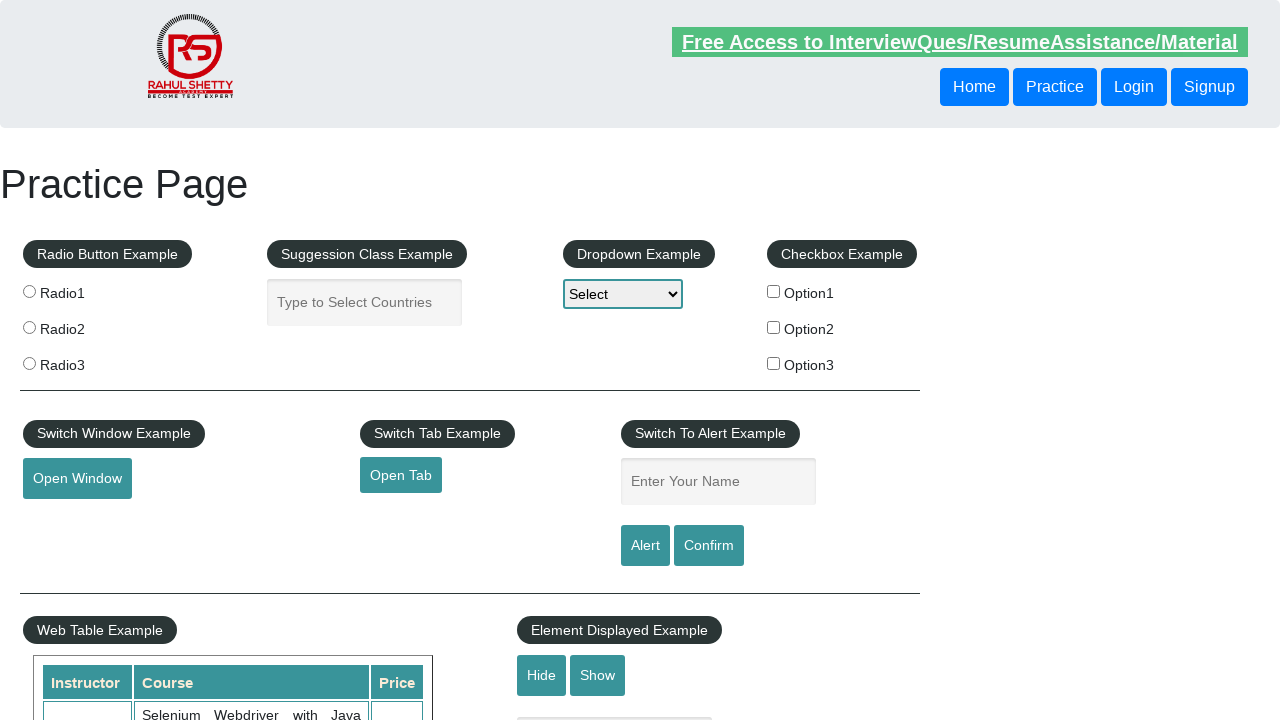

Verified footer link at index 18 has valid href attribute
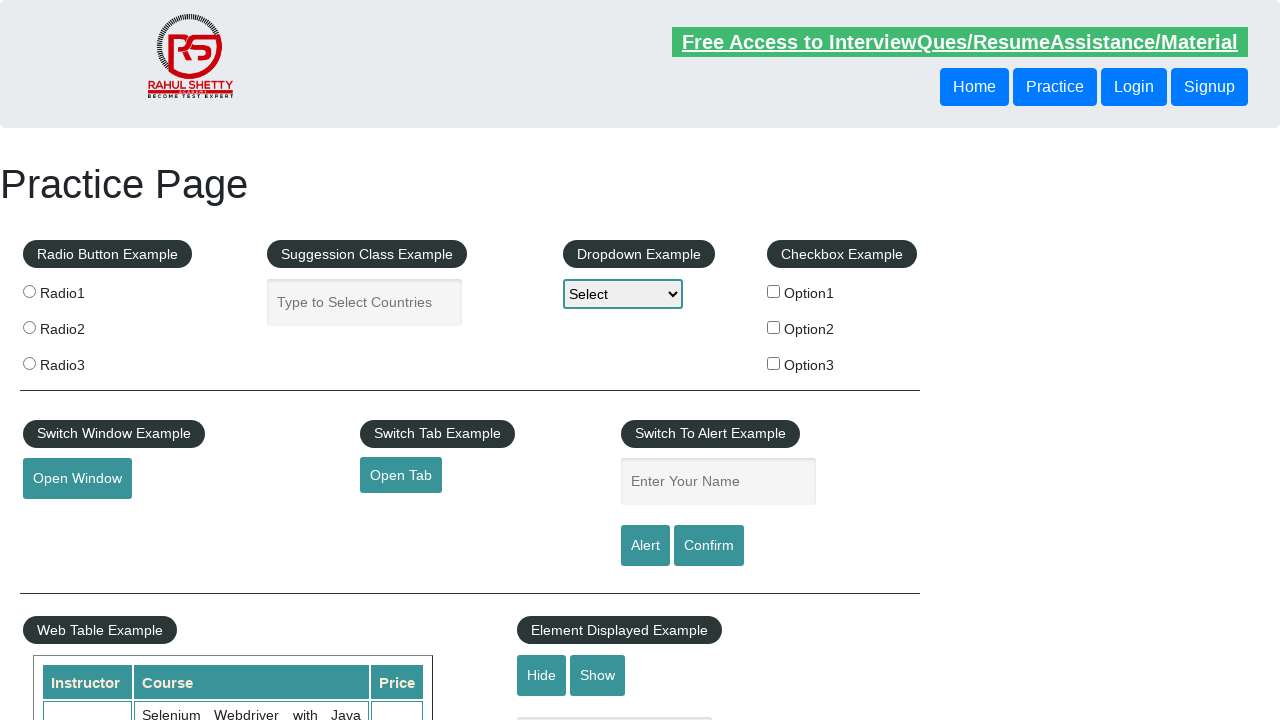

Verified footer link at index 19 has valid href attribute
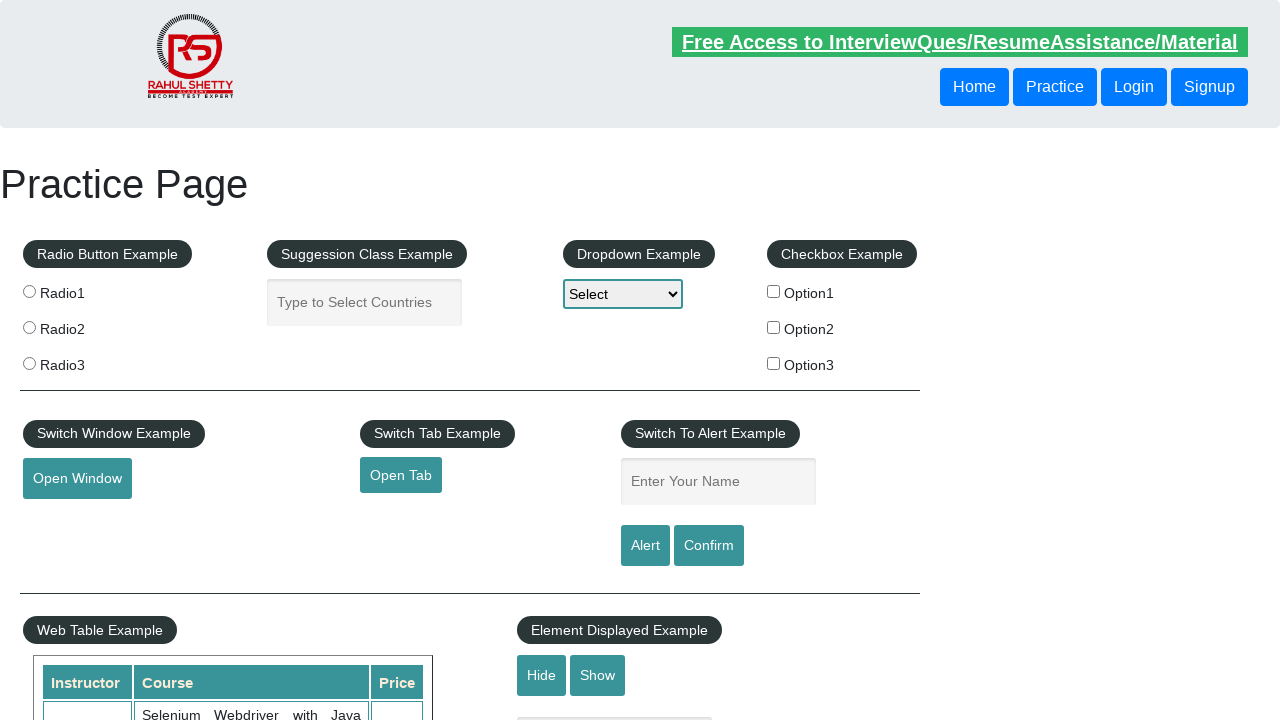

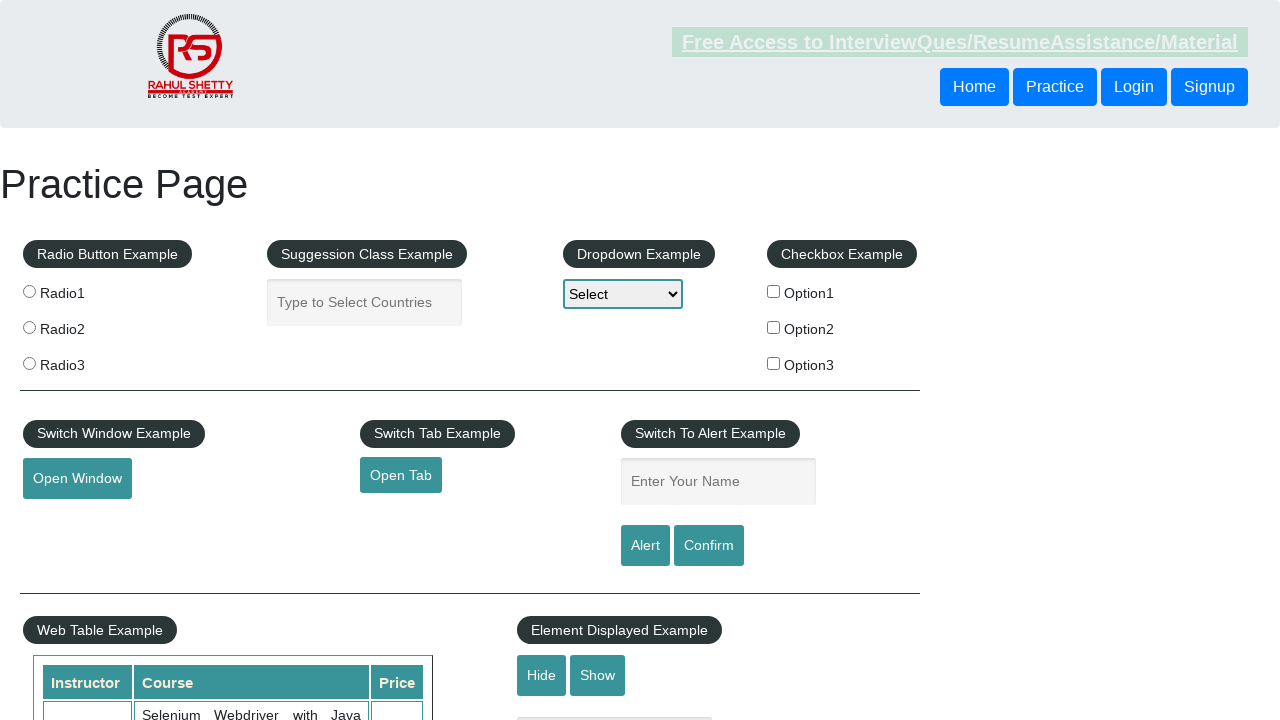